Performs a search using a random ID number and checks if the feature page heading appears

Starting URL: https://www.redmine.org

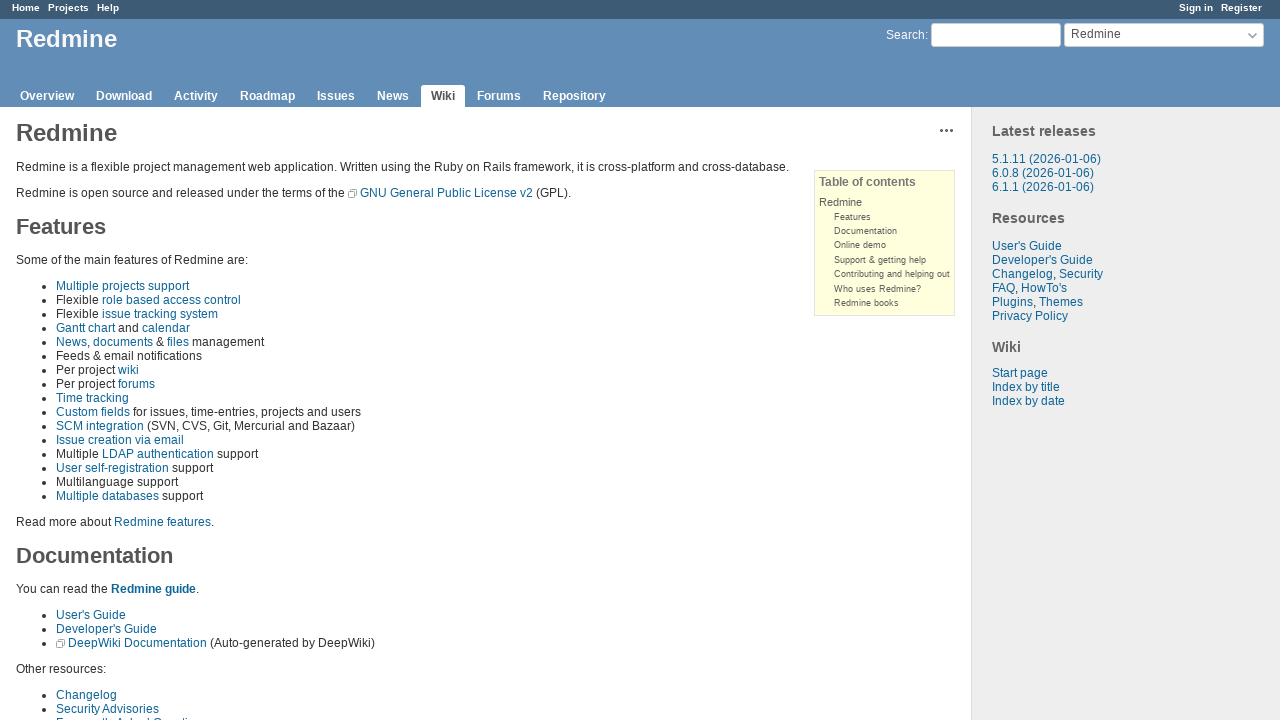

Filled search field with random ID '4523' on #q
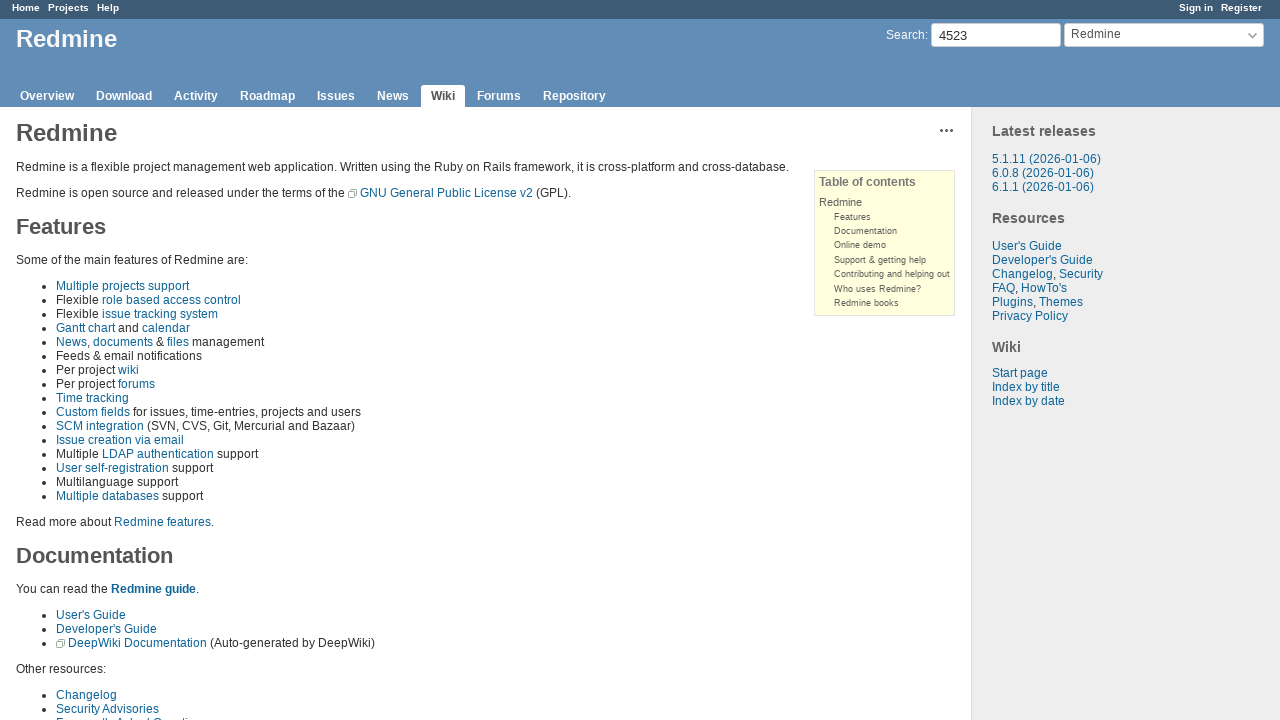

Pressed Enter to submit search query on #q
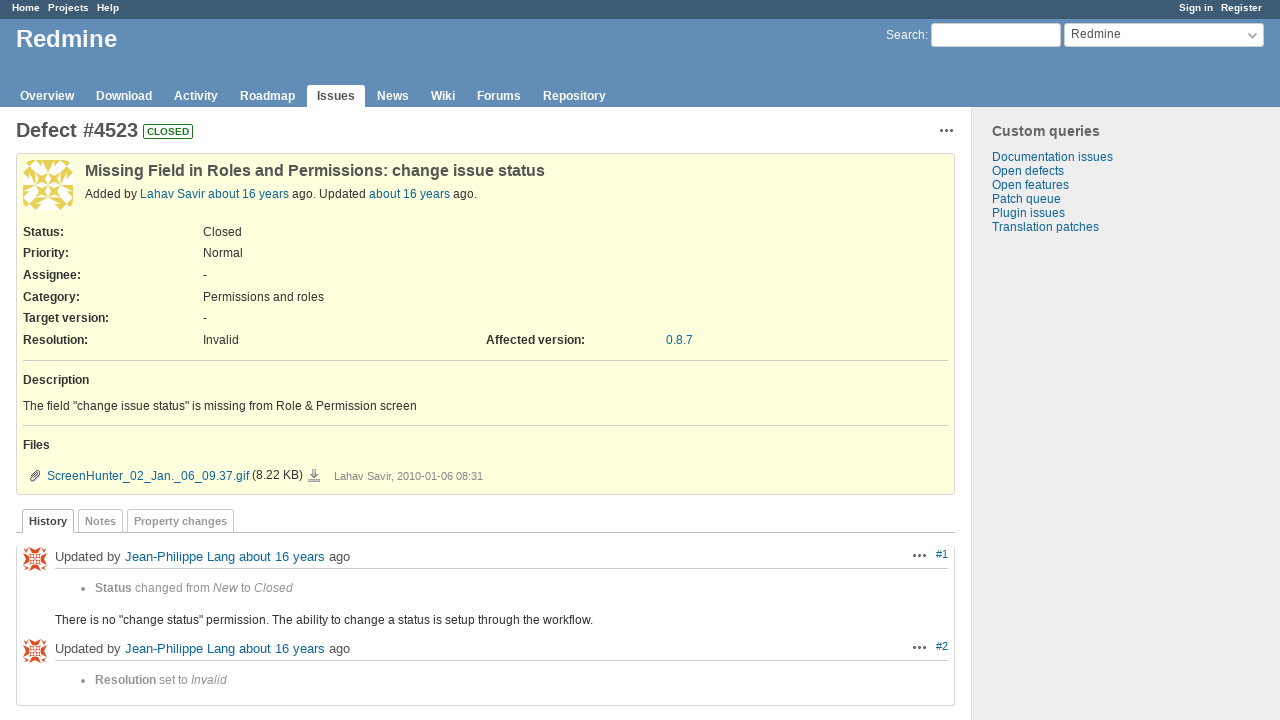

Waited for page to finish loading (networkidle)
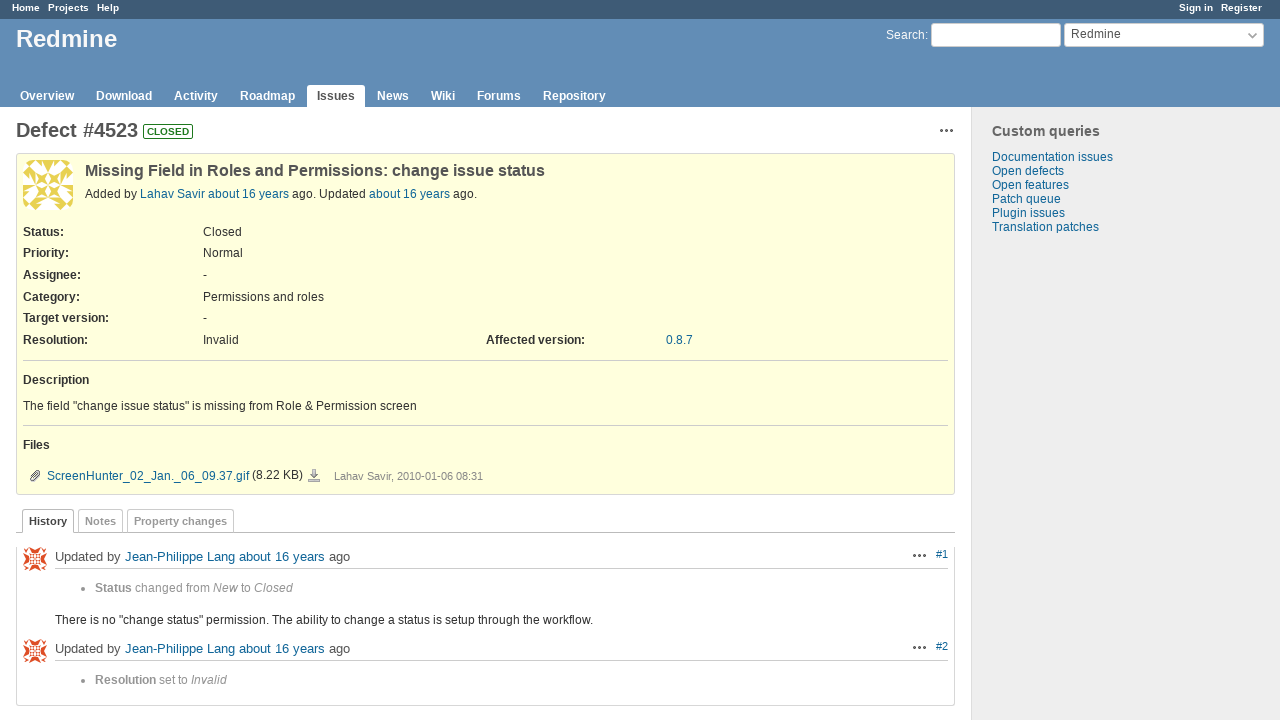

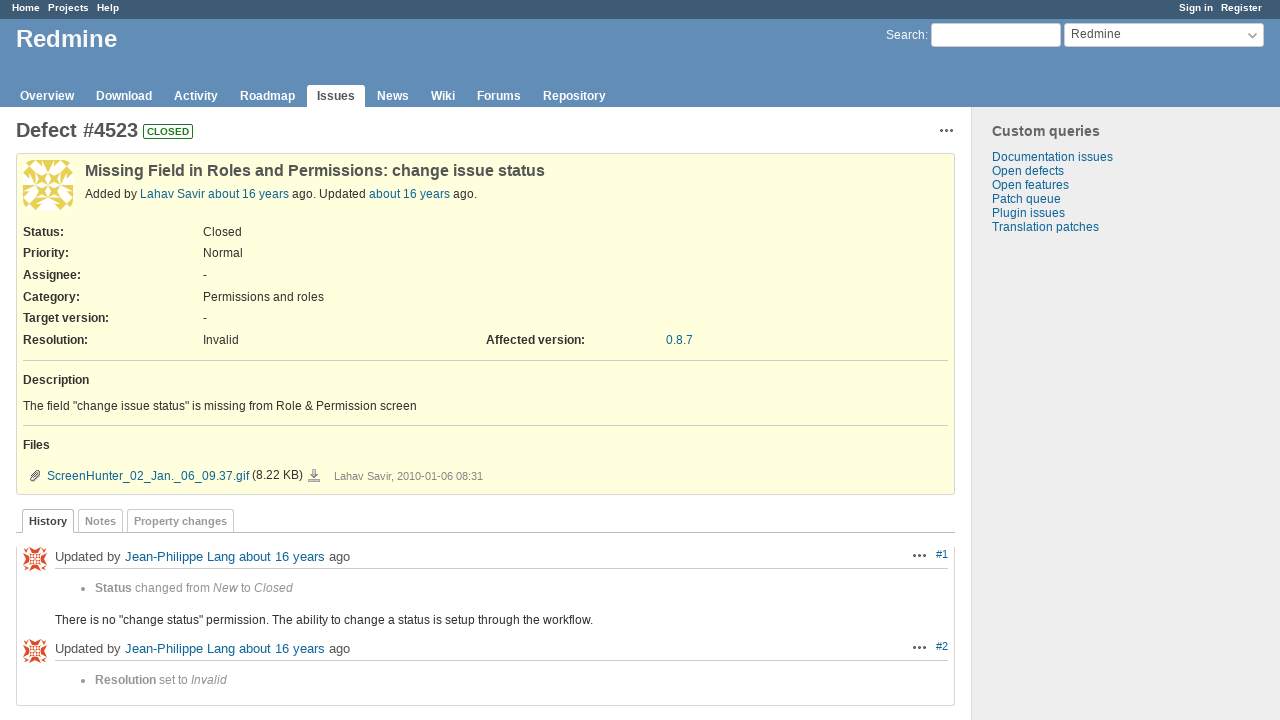